Tests navigating from home page to web form page by clicking the link

Starting URL: https://bonigarcia.dev/selenium-webdriver-java/

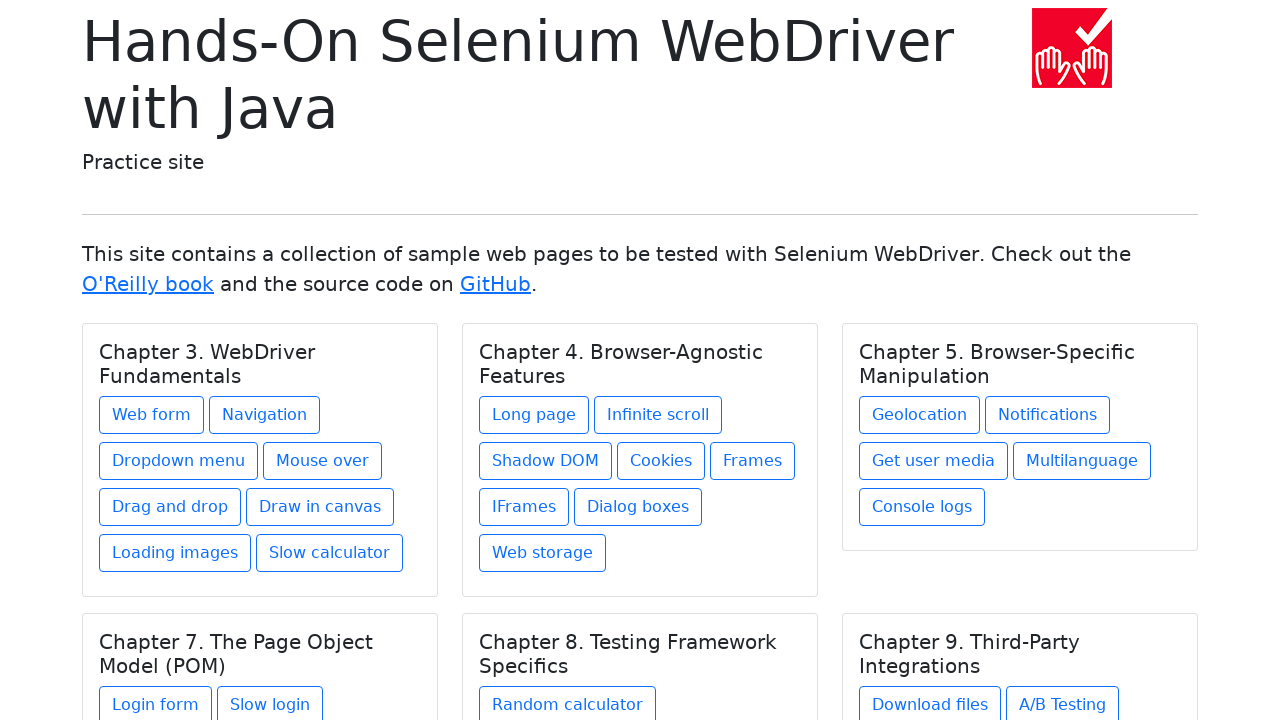

Clicked on 'Web form' link from home page at (152, 415) on a:text('Web form')
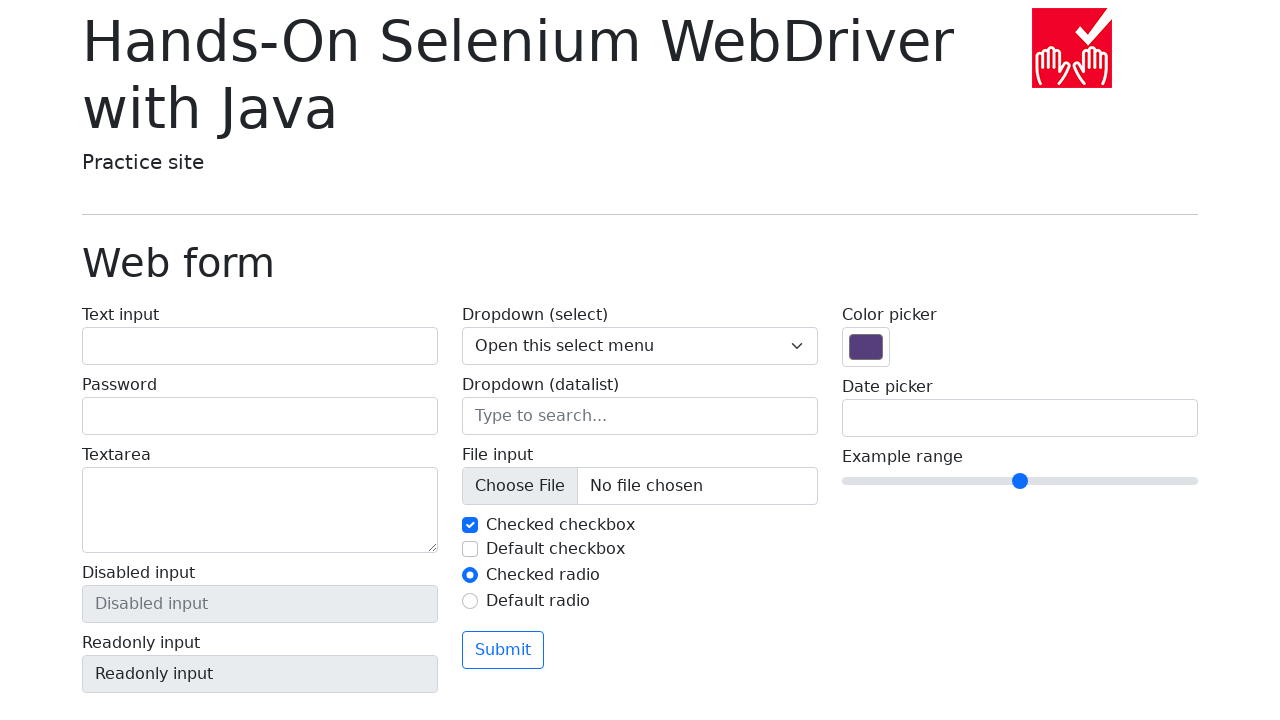

Page navigated to web form URL
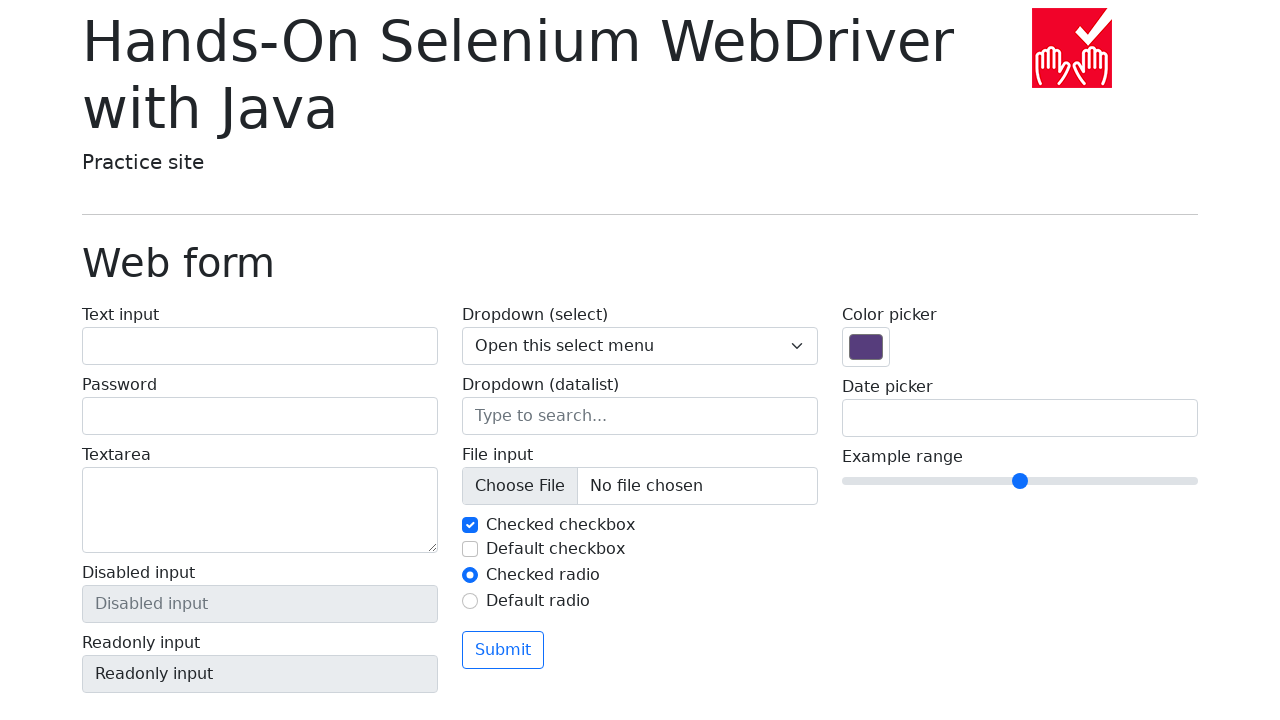

Asserted that URL contains 'web-form'
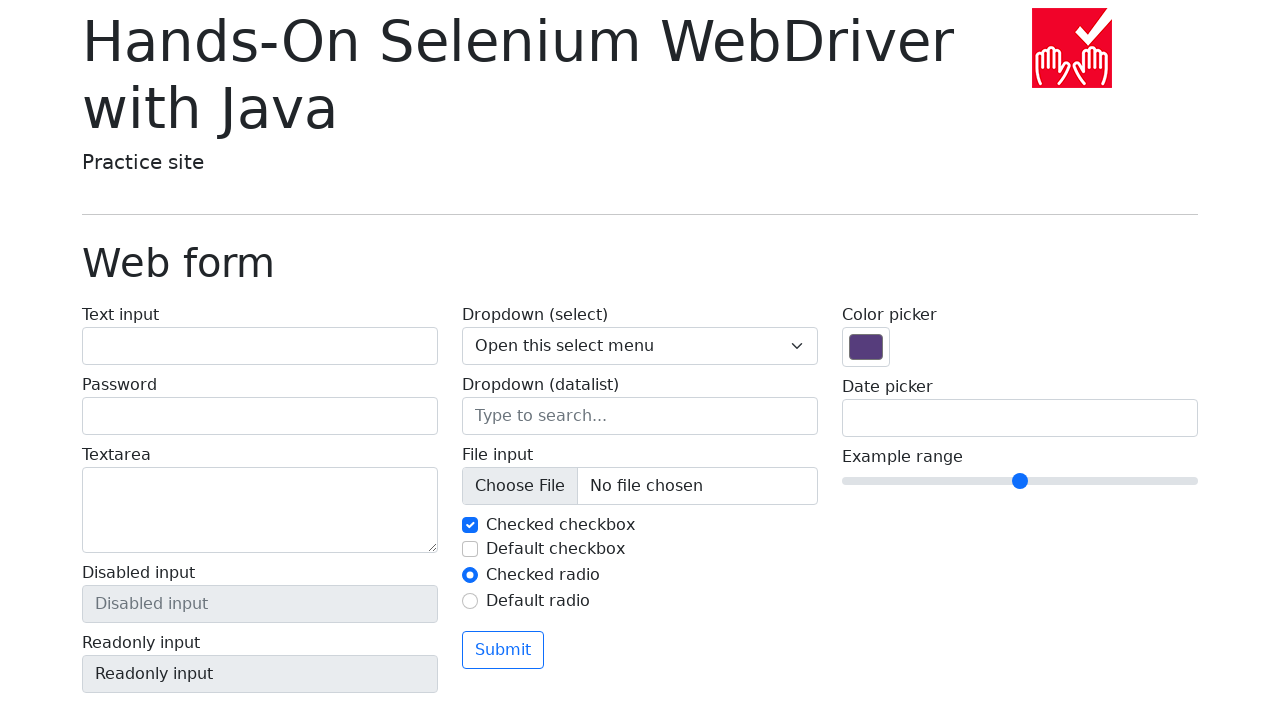

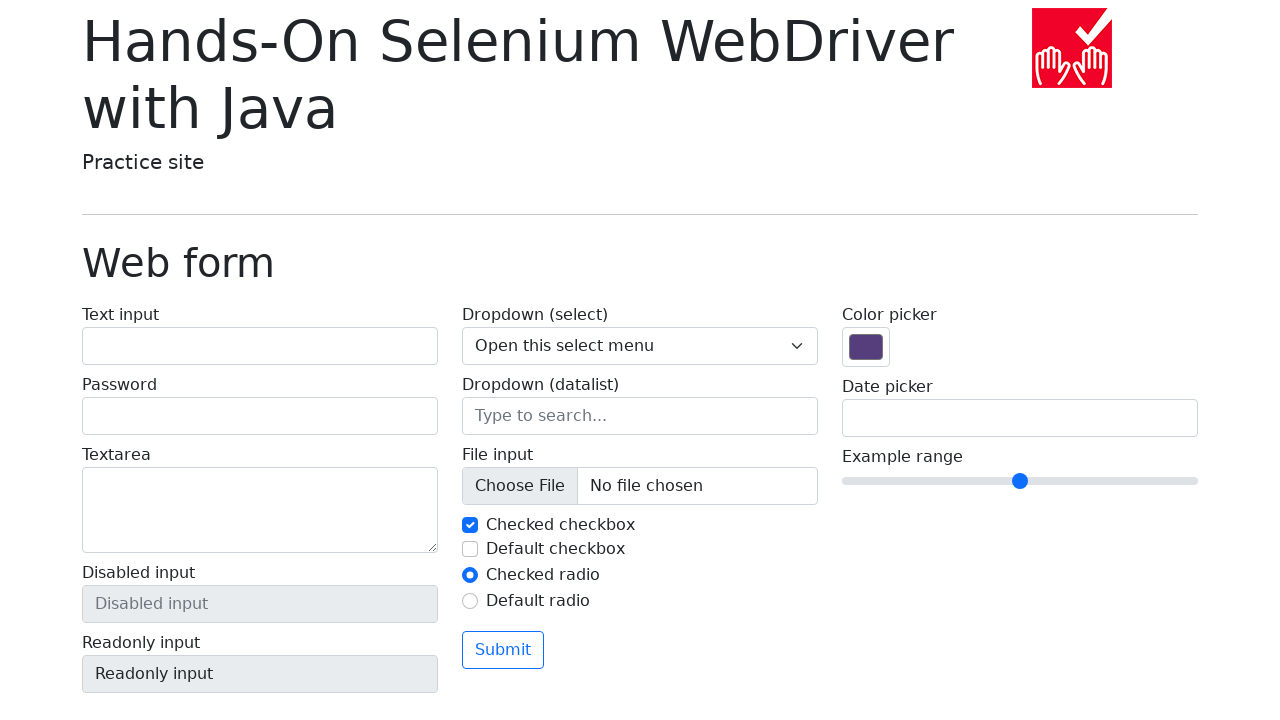